Tests updating product quantity using increment button before adding to cart and verifying updated total in cart

Starting URL: https://rahulshettyacademy.com/seleniumPractise/#/

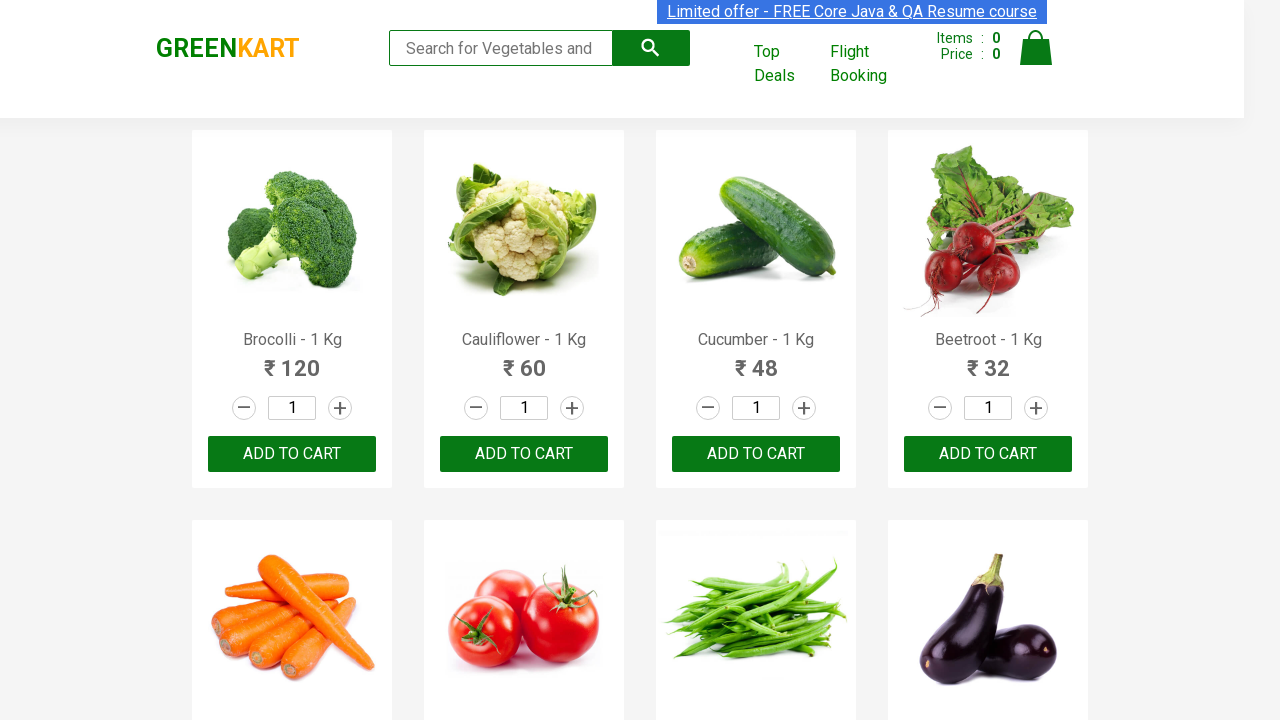

Waited for products to load on the page
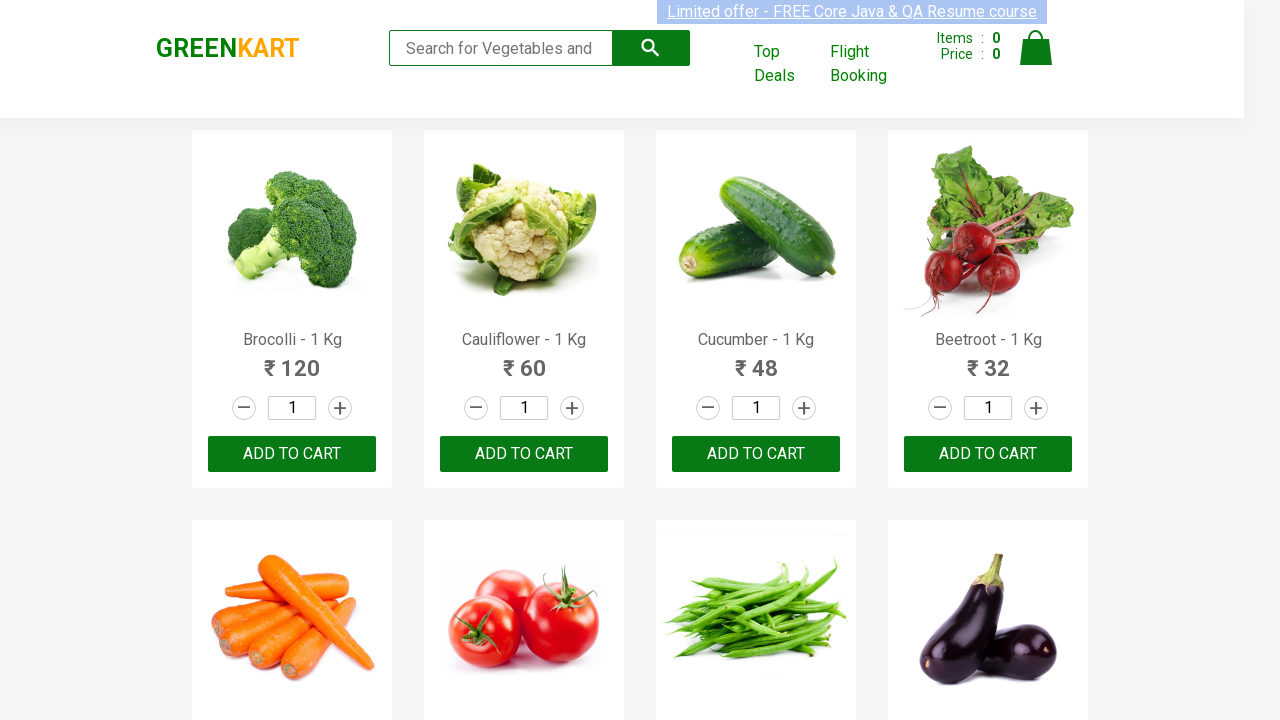

Located Broccoli - 1 Kg product on the page
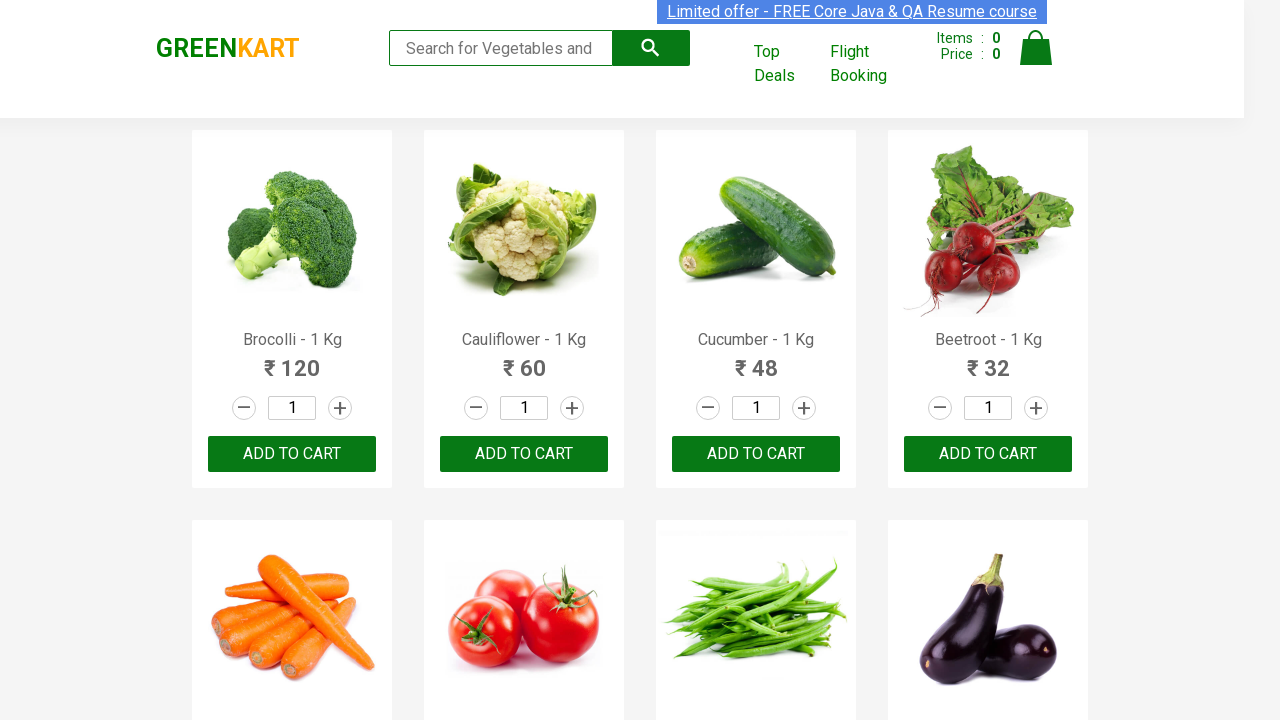

Clicked ADD TO CART button for Broccoli product at (292, 454) on .products .product >> internal:has-text="Brocolli - 1 Kg"i >> button >> internal
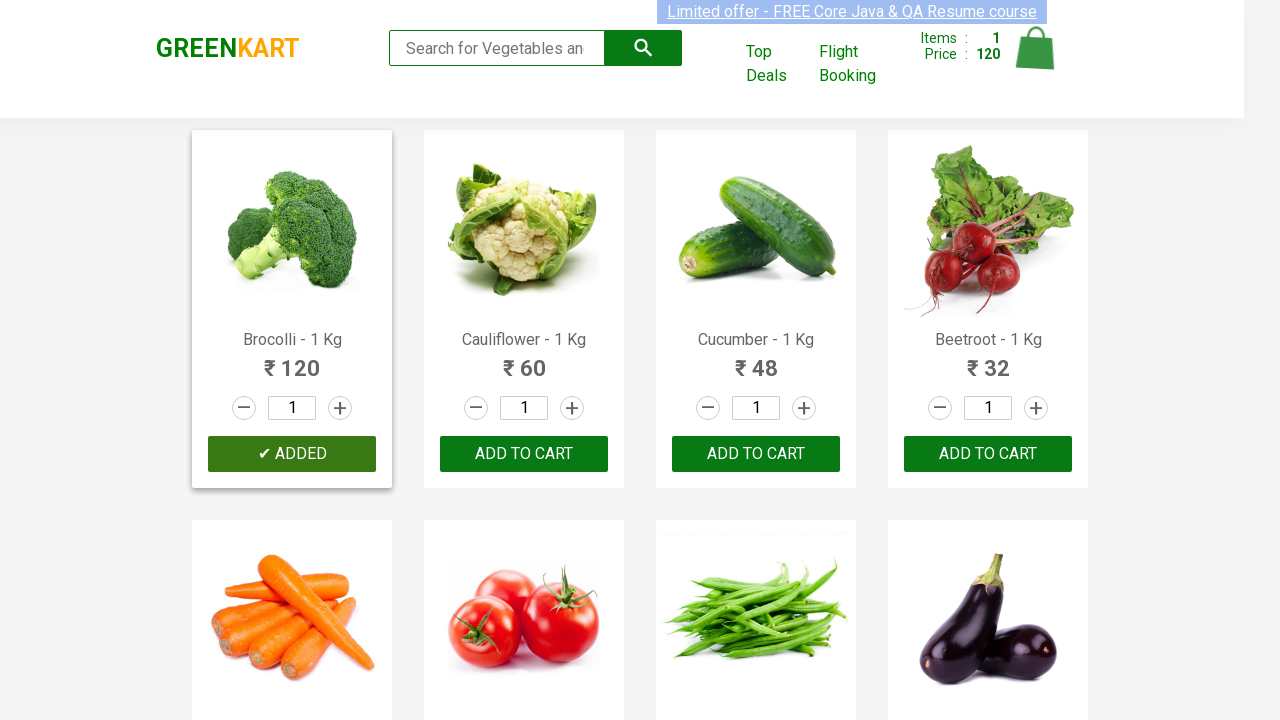

Waited for cart to update after adding product
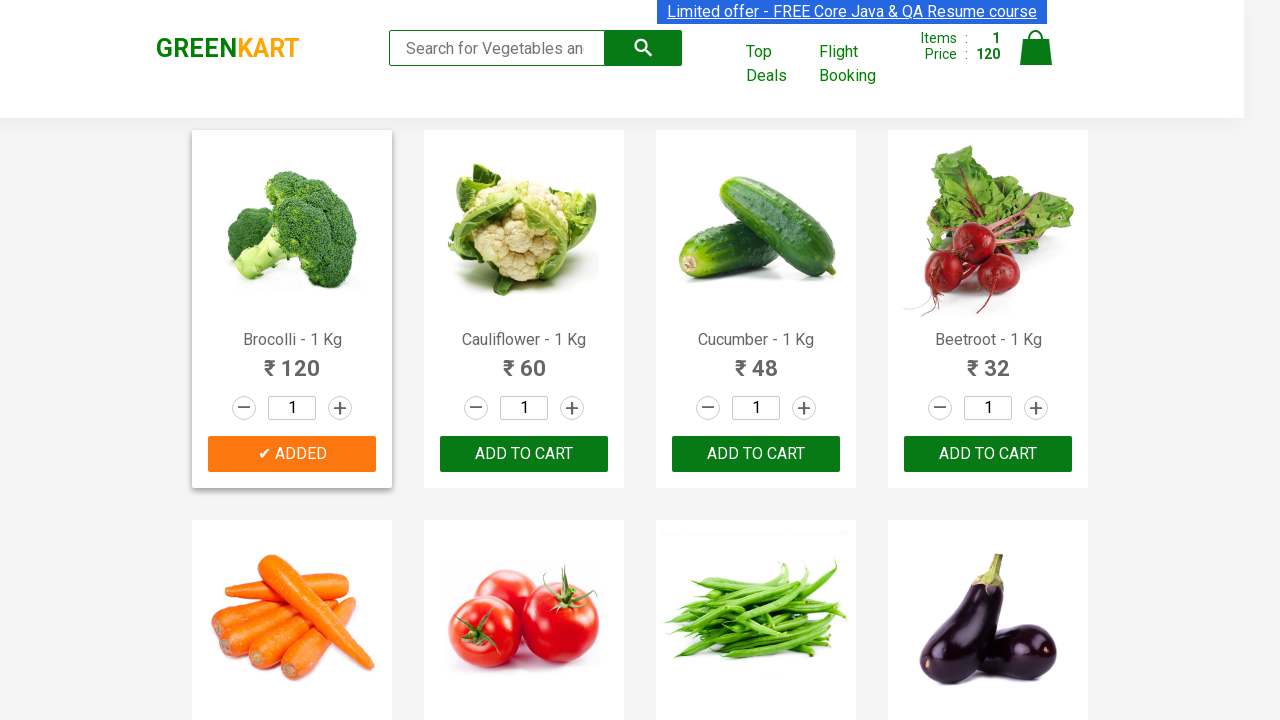

Clicked increment button to increase Broccoli quantity at (340, 408) on .products .product >> internal:has-text="Brocolli - 1 Kg"i >> .increment
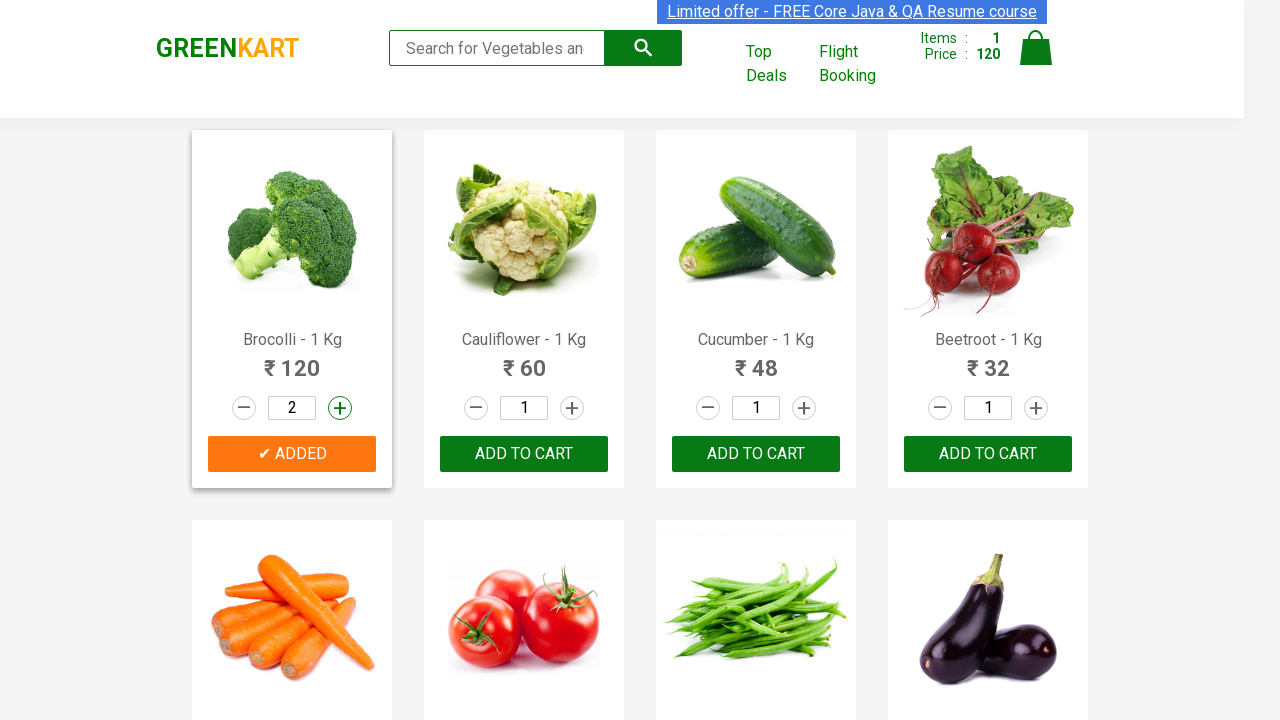

Clicked button to add product with increased quantity at (292, 454) on .products .product >> internal:has-text="Brocolli - 1 Kg"i >> button
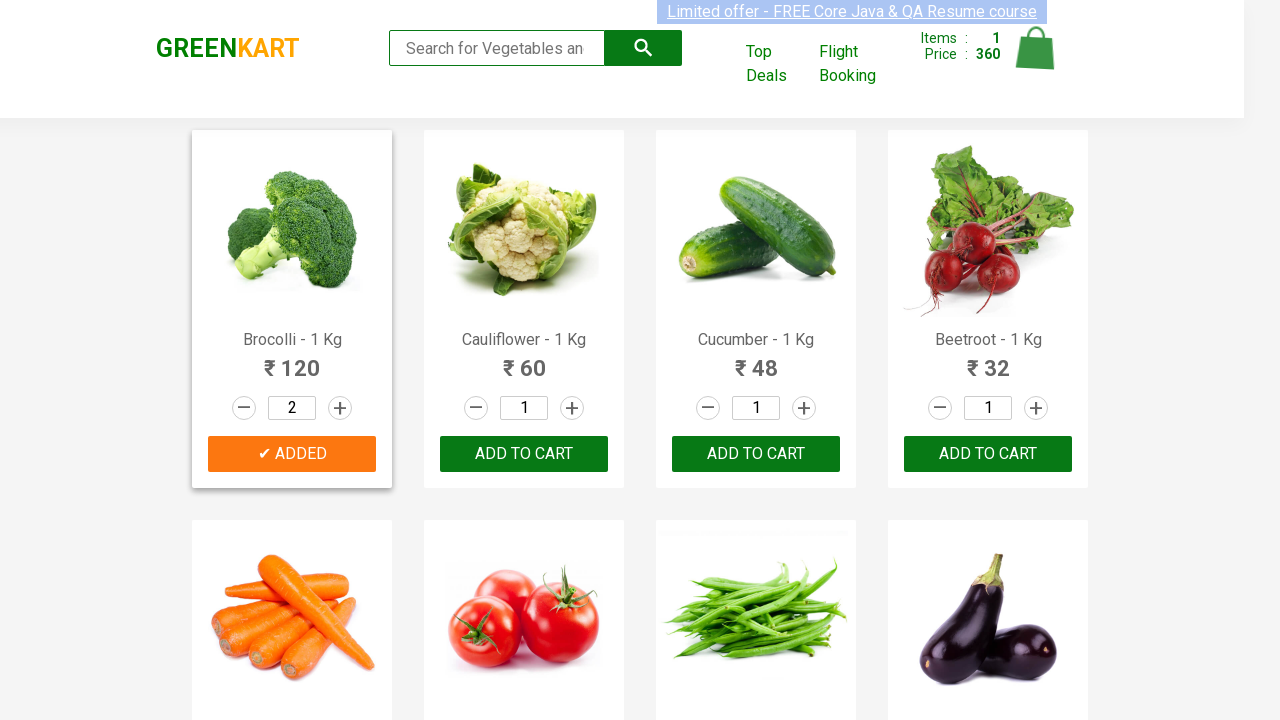

Waited for cart to update with new quantity
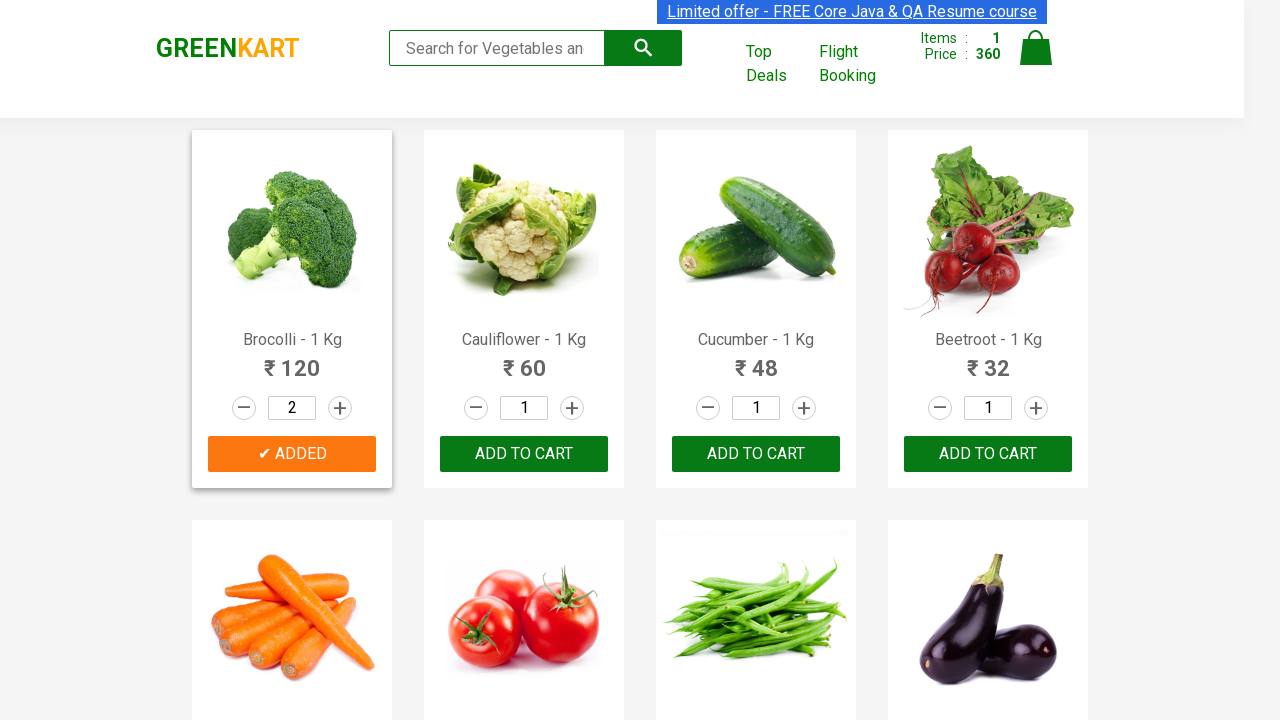

Clicked cart icon to view cart details at (1036, 59) on .cart-icon
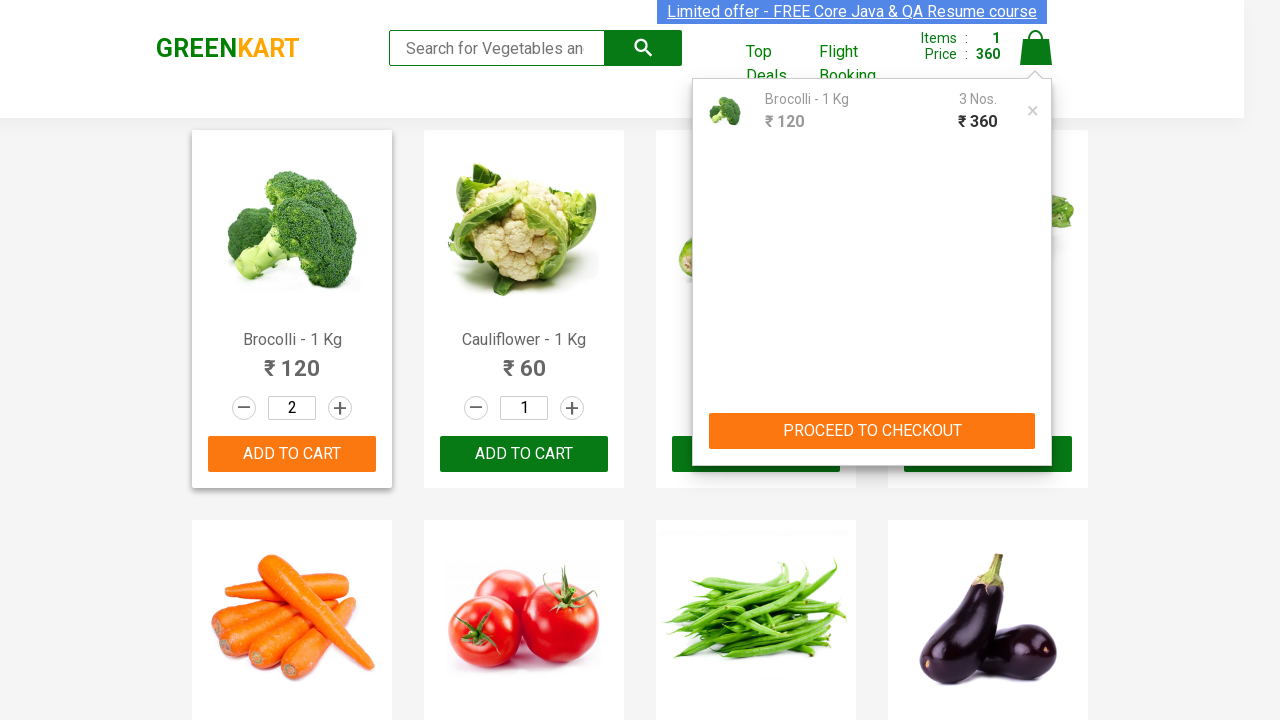

Waited for cart preview to load and display updated quantity
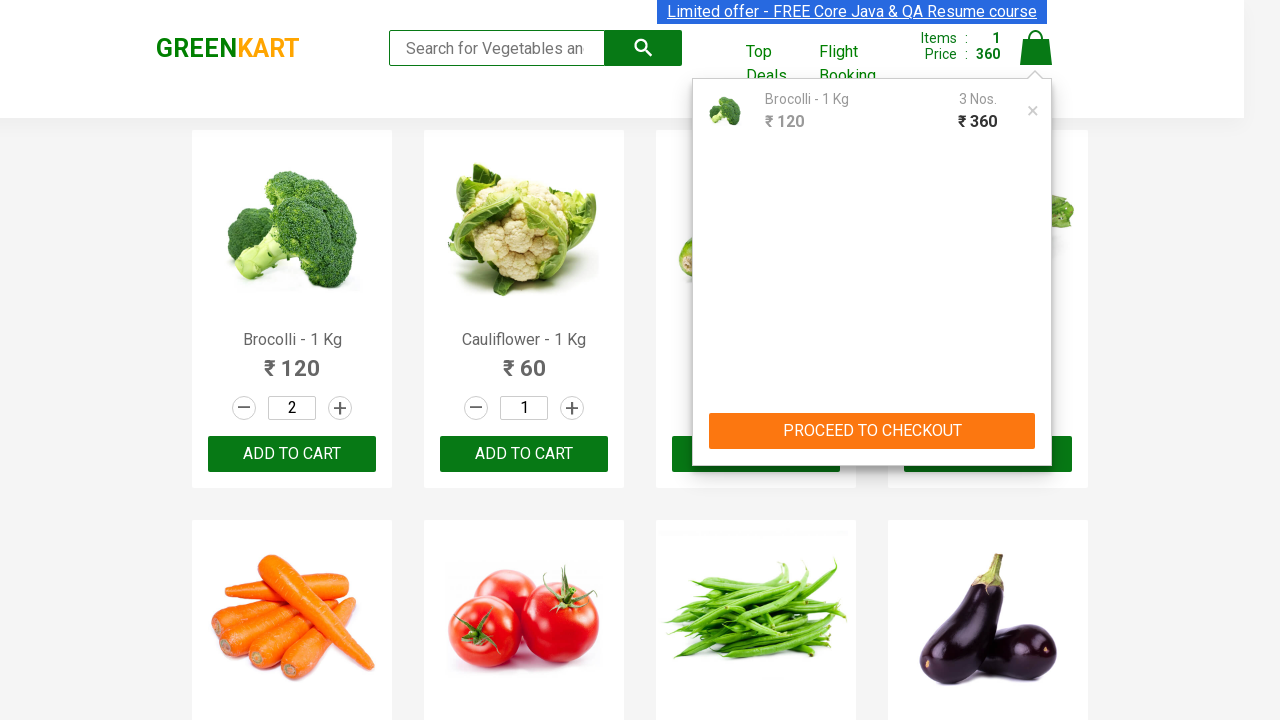

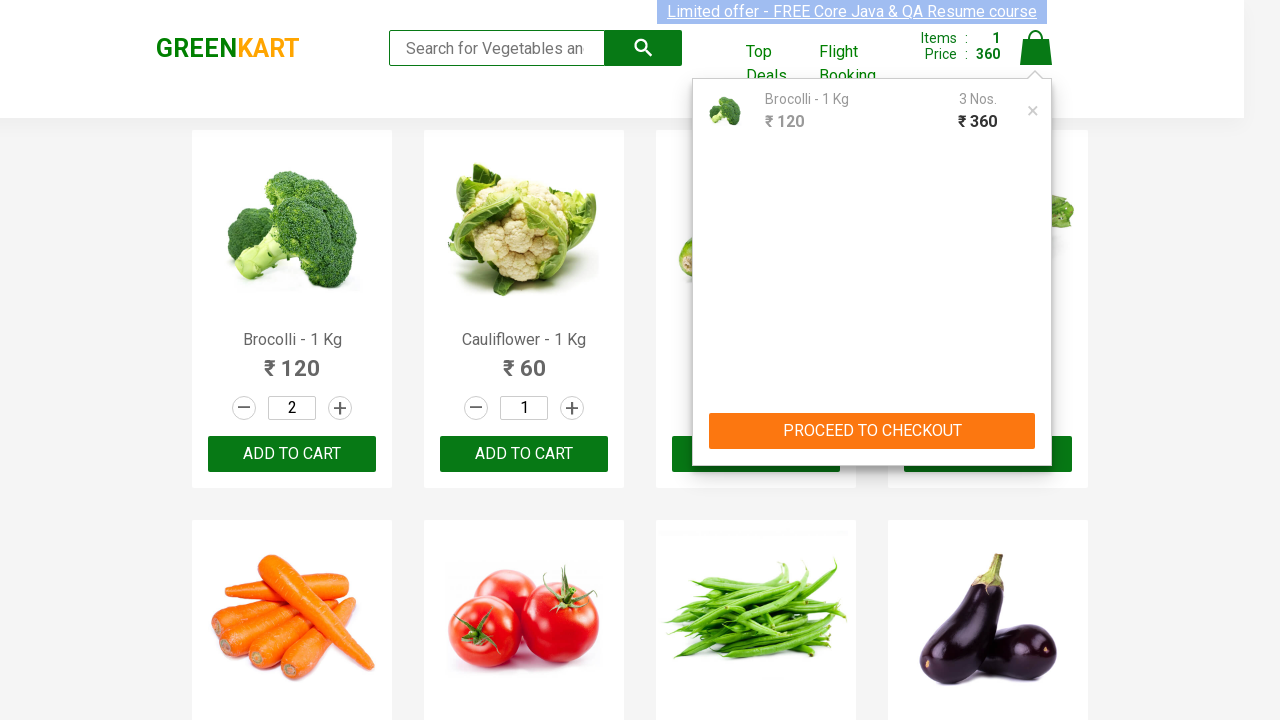